Tests JavaScript simple alert handling by clicking a button that triggers an alert, then accepting the alert dialog

Starting URL: https://demo.automationtesting.in/Alerts.html

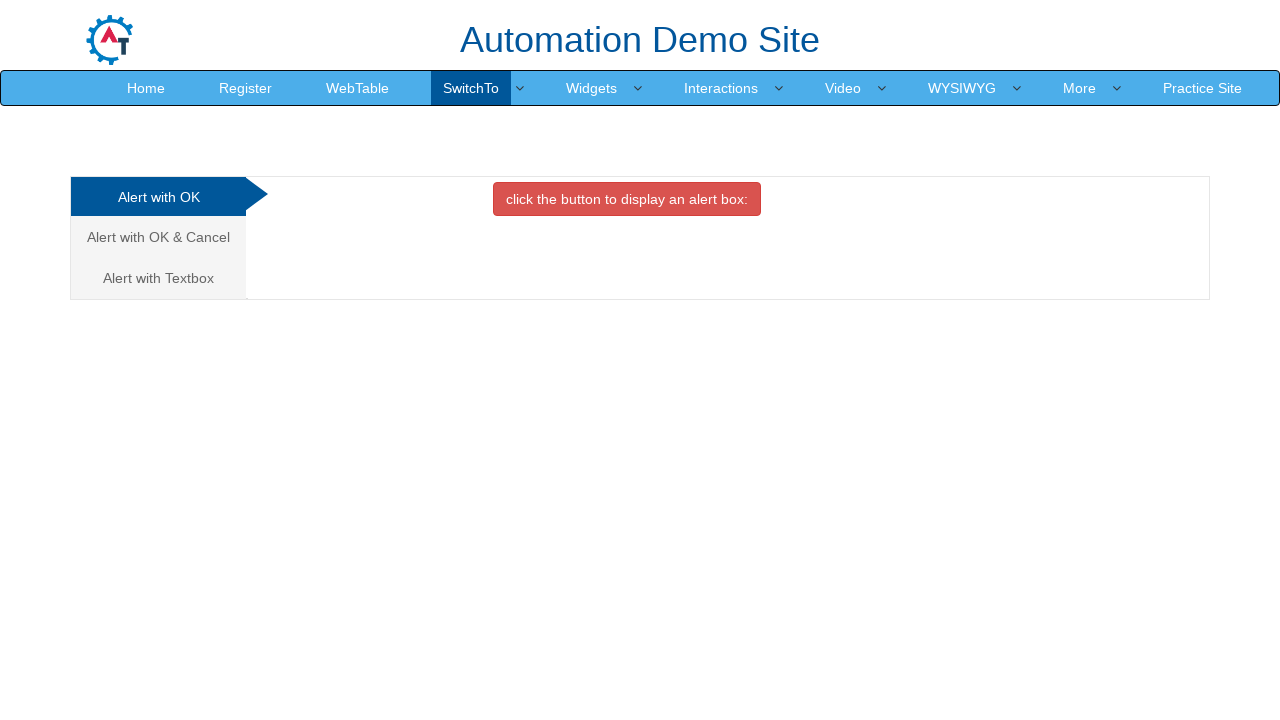

Set up dialog handler to accept alerts
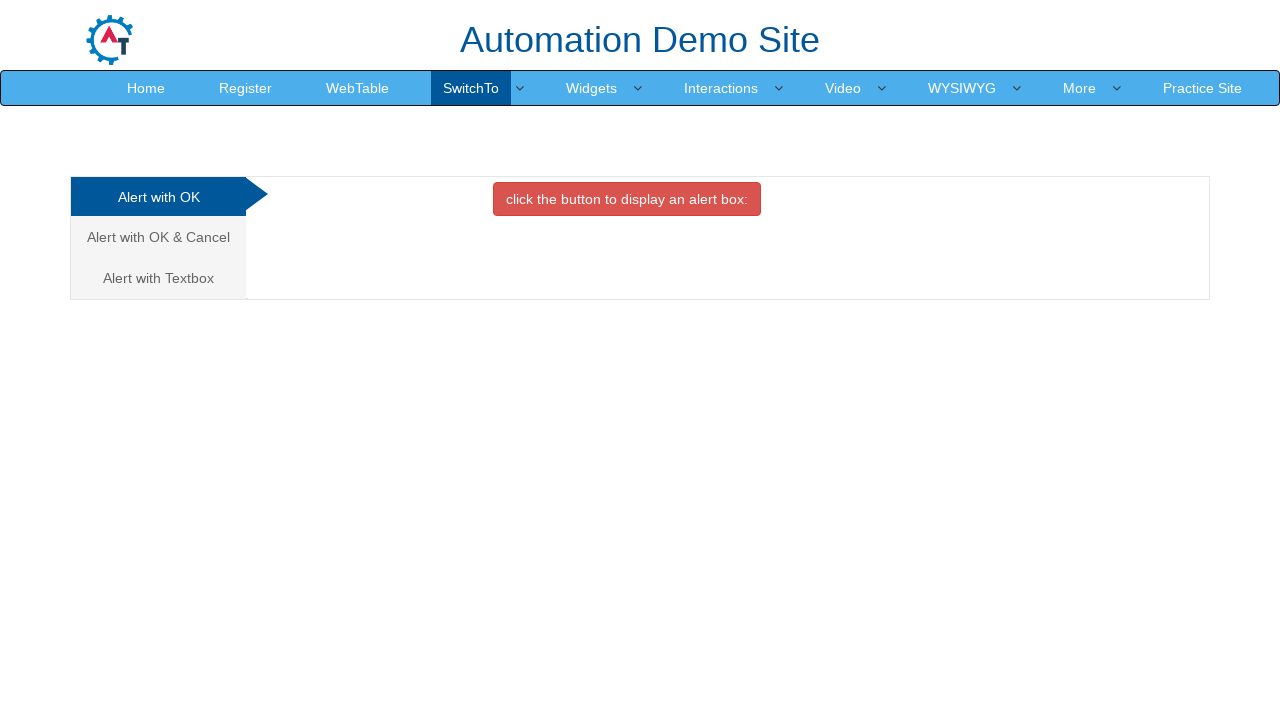

Clicked button to trigger simple alert at (627, 199) on button.btn.btn-danger
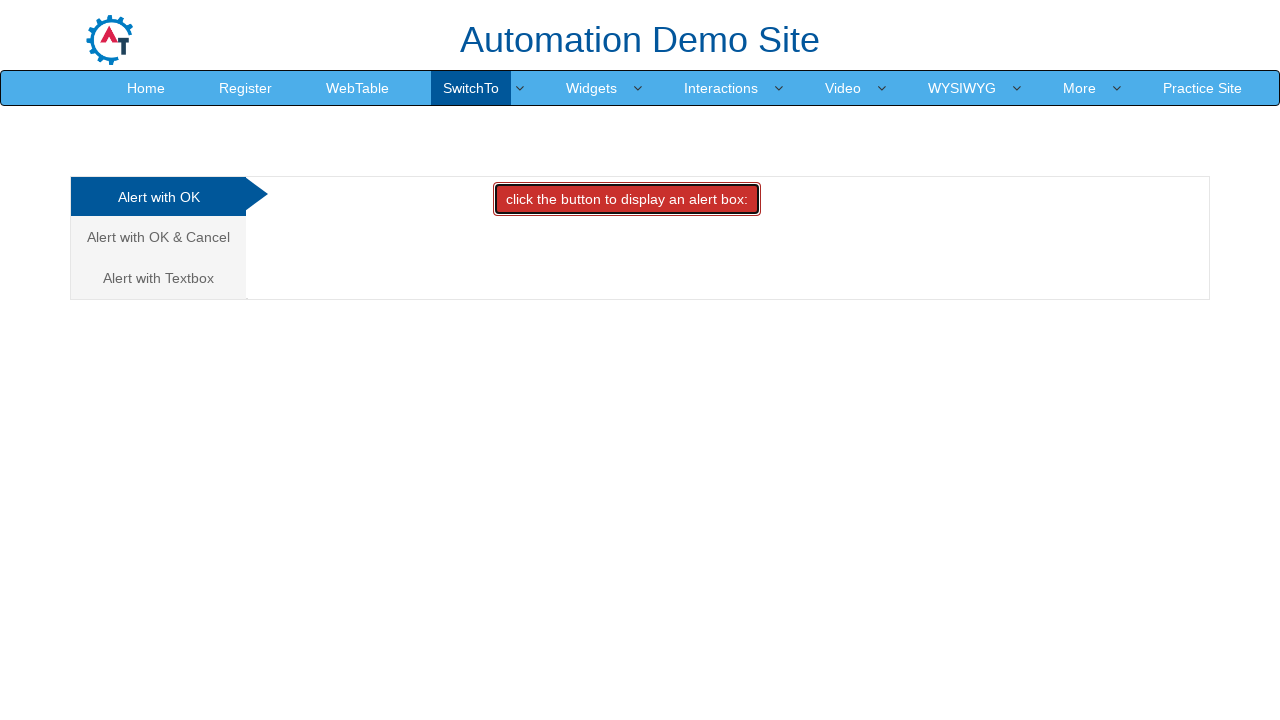

Waited for alert dialog to be processed
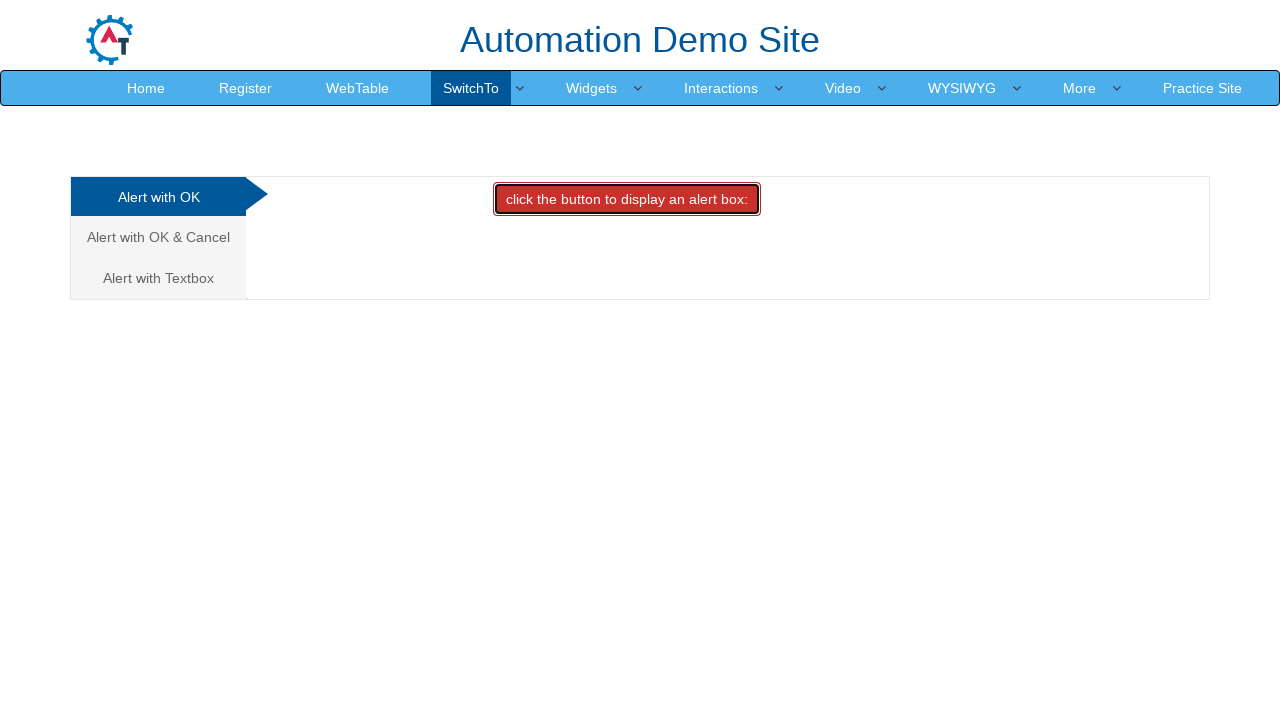

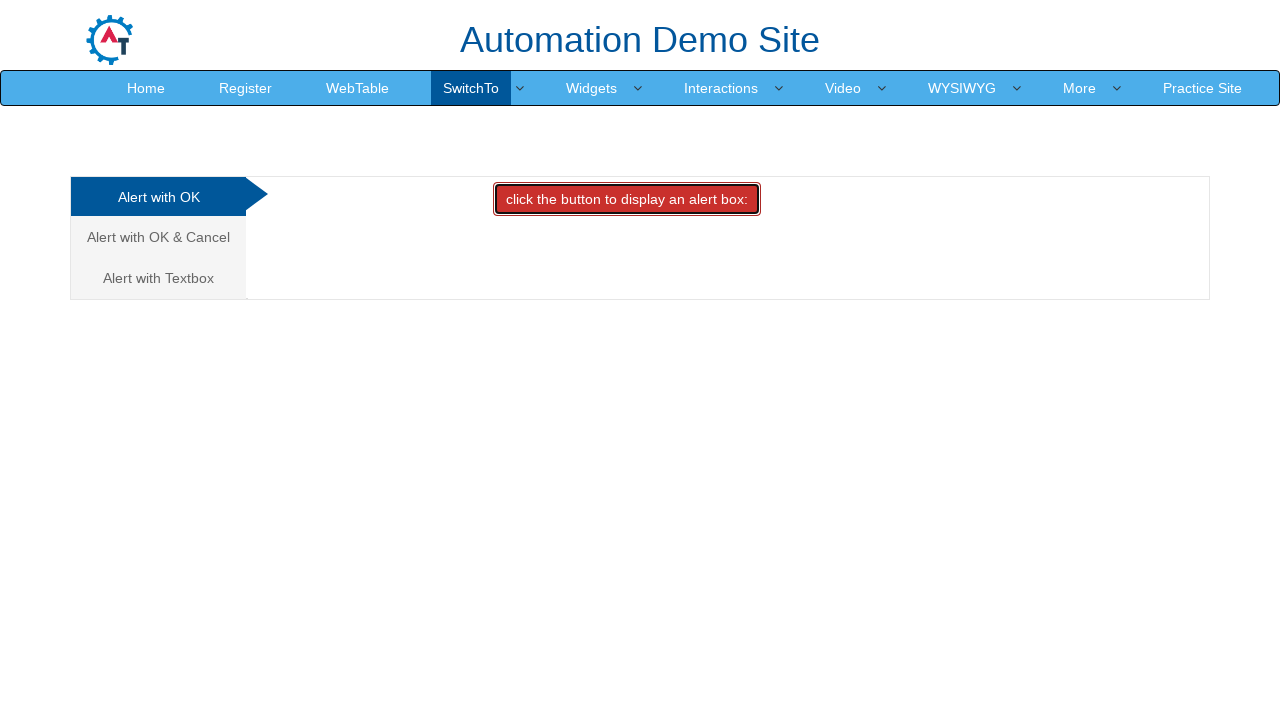